Navigates to a public bus schedule page for route 11 eastbound at stop 2269 and verifies the page content loads successfully.

Starting URL: https://myride.ometro.com/Schedule?stopCode=2269&routeNumber=11&directionName=EAST

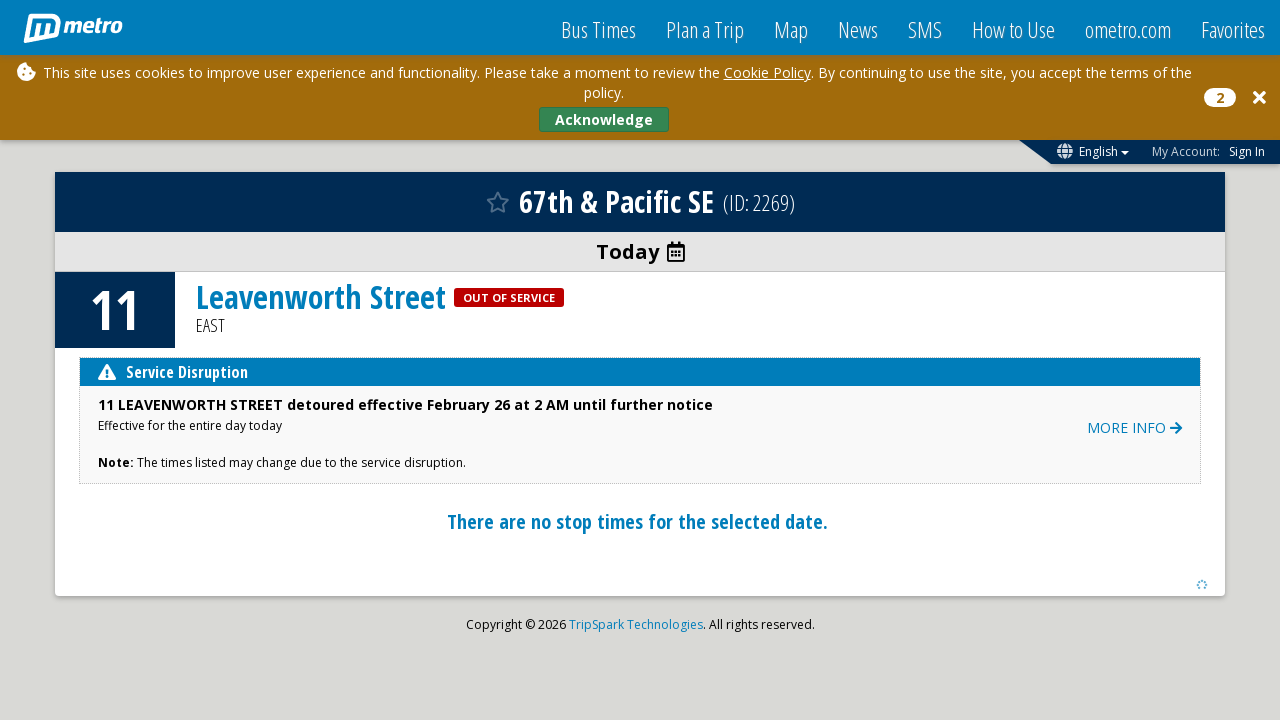

Page body element loaded
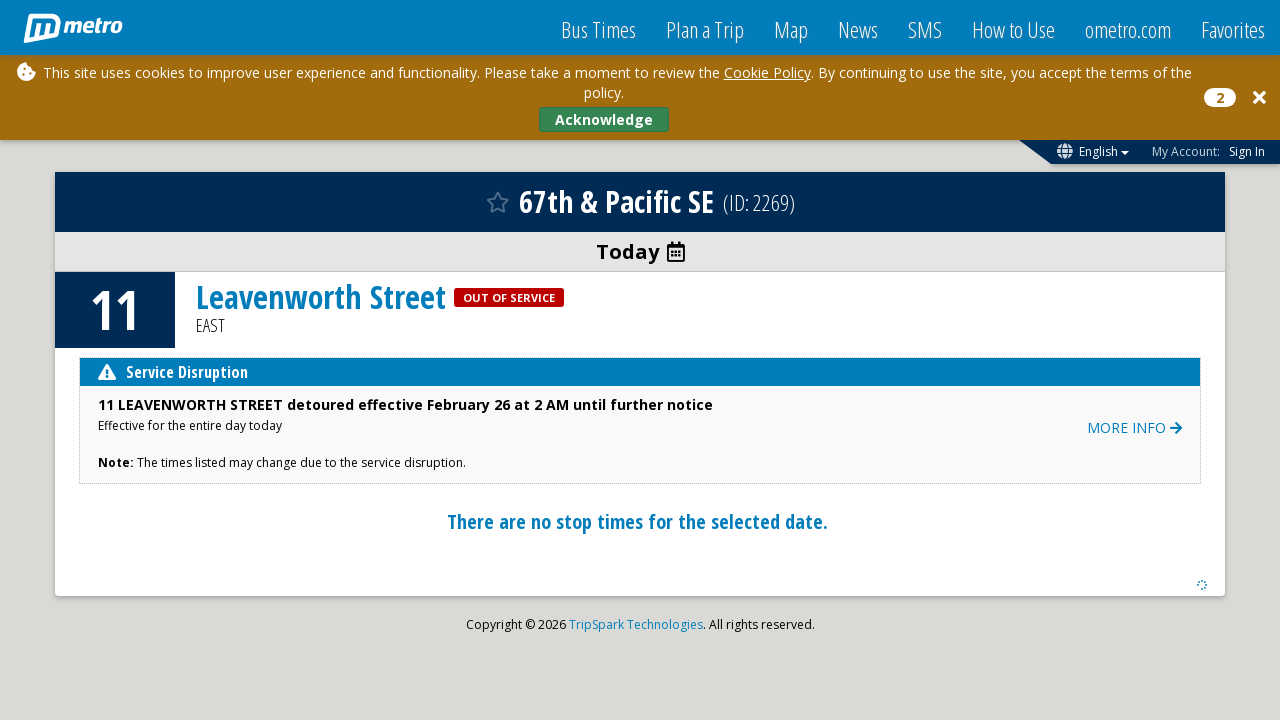

Bus schedule page for route 11 eastbound at stop 2269 loaded successfully with all network activity complete
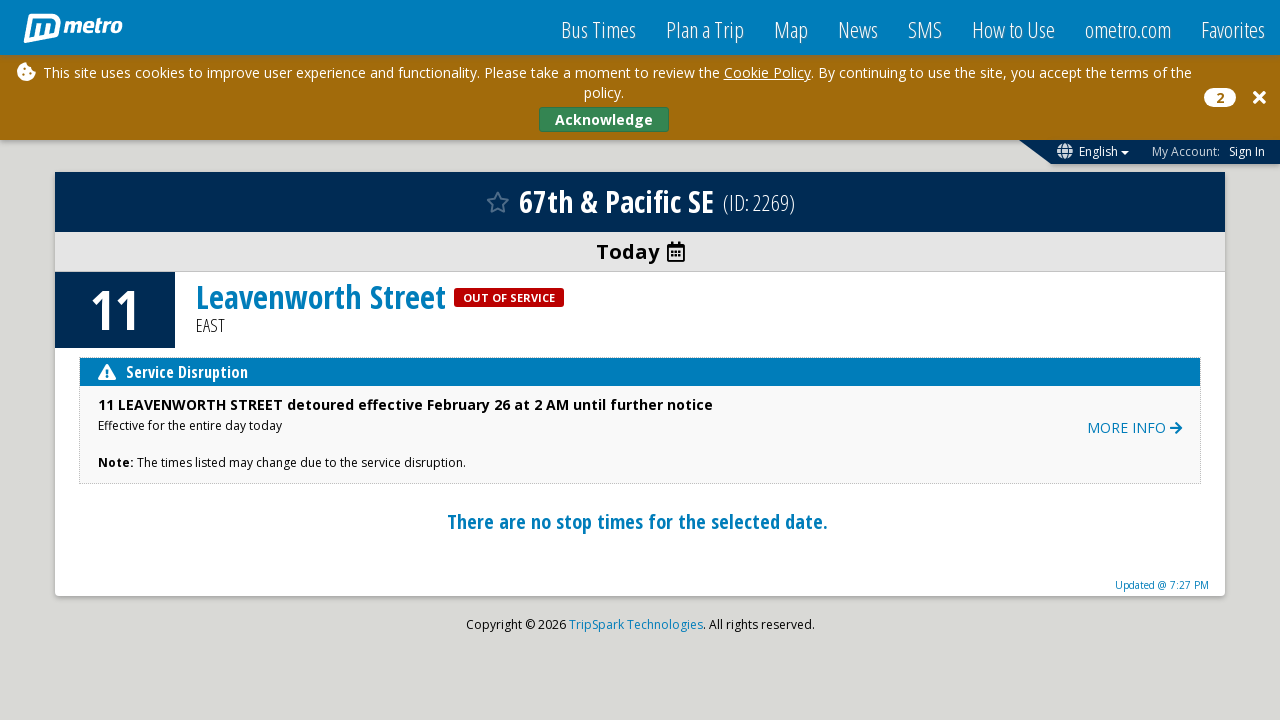

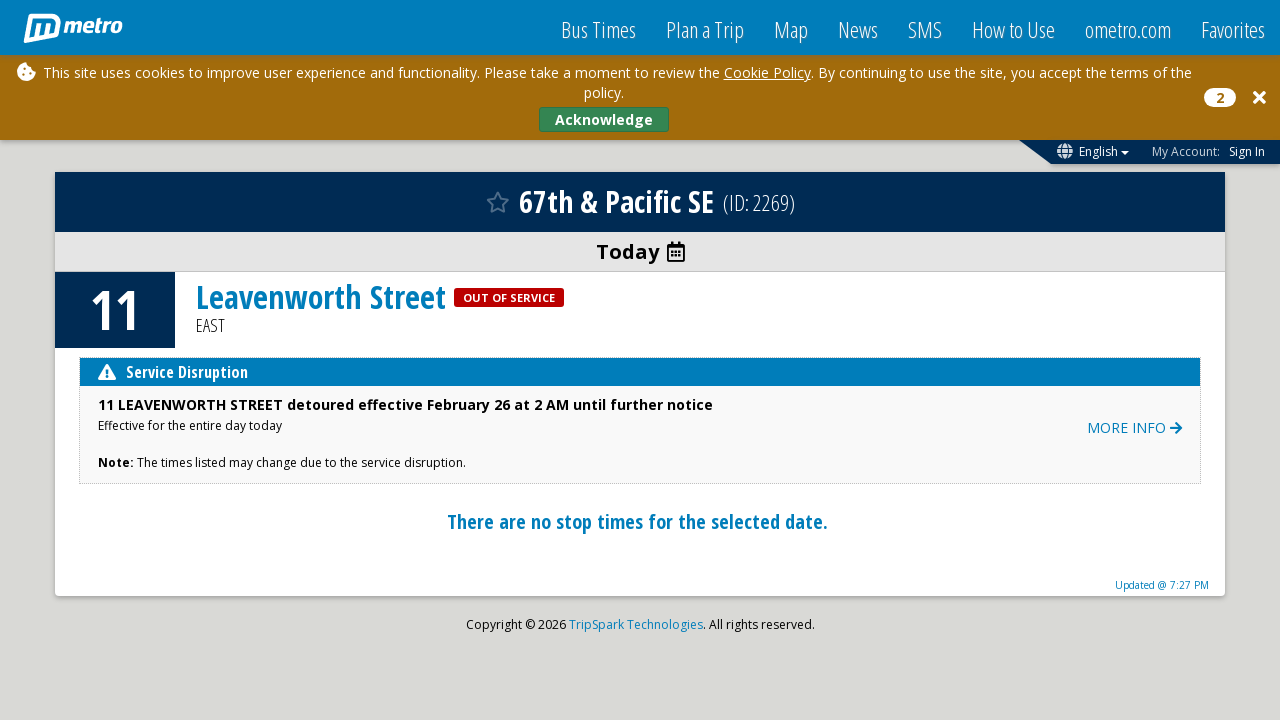